Tests the snake eyes safe scenario where a player rolls 1,1 then 1,1,6 resulting in just "Drink" outcome

Starting URL: http://death-dice-stage.s3-website-ap-southeast-2.amazonaws.com/

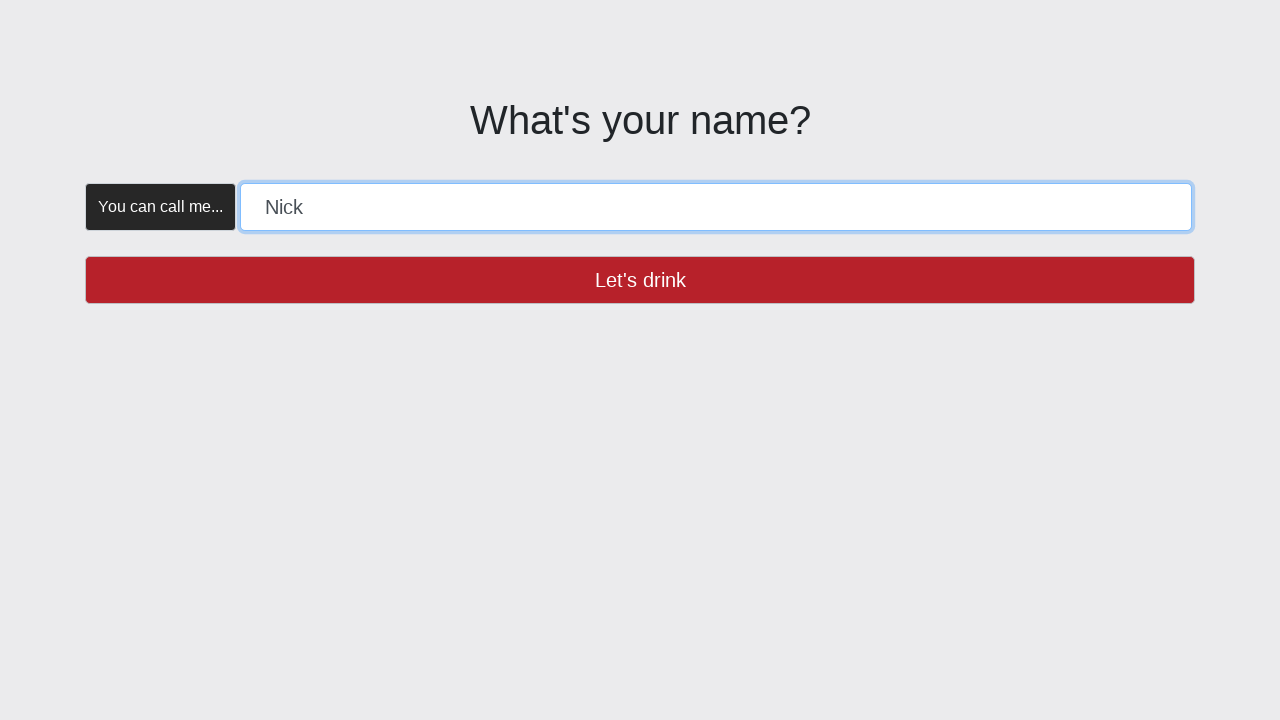

Name input field became visible
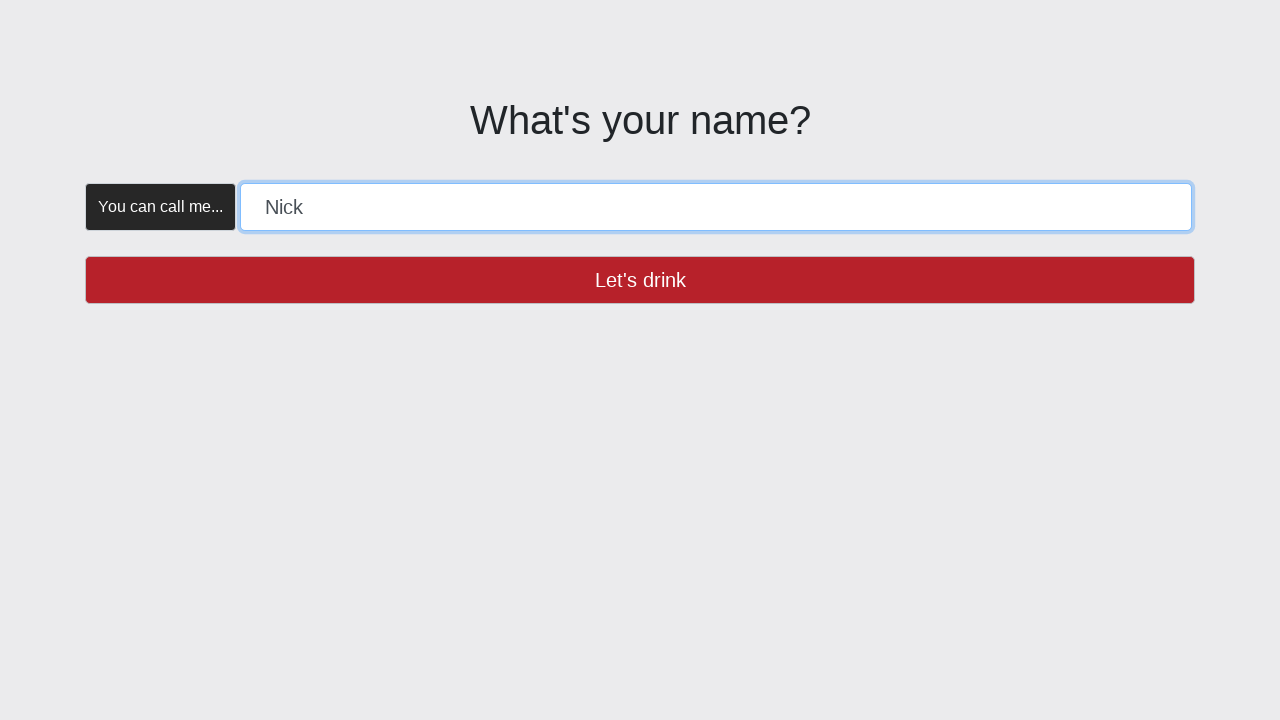

Filled player name with 'SNAKE_EYES_SAFE' on [placeholder="Roib"]
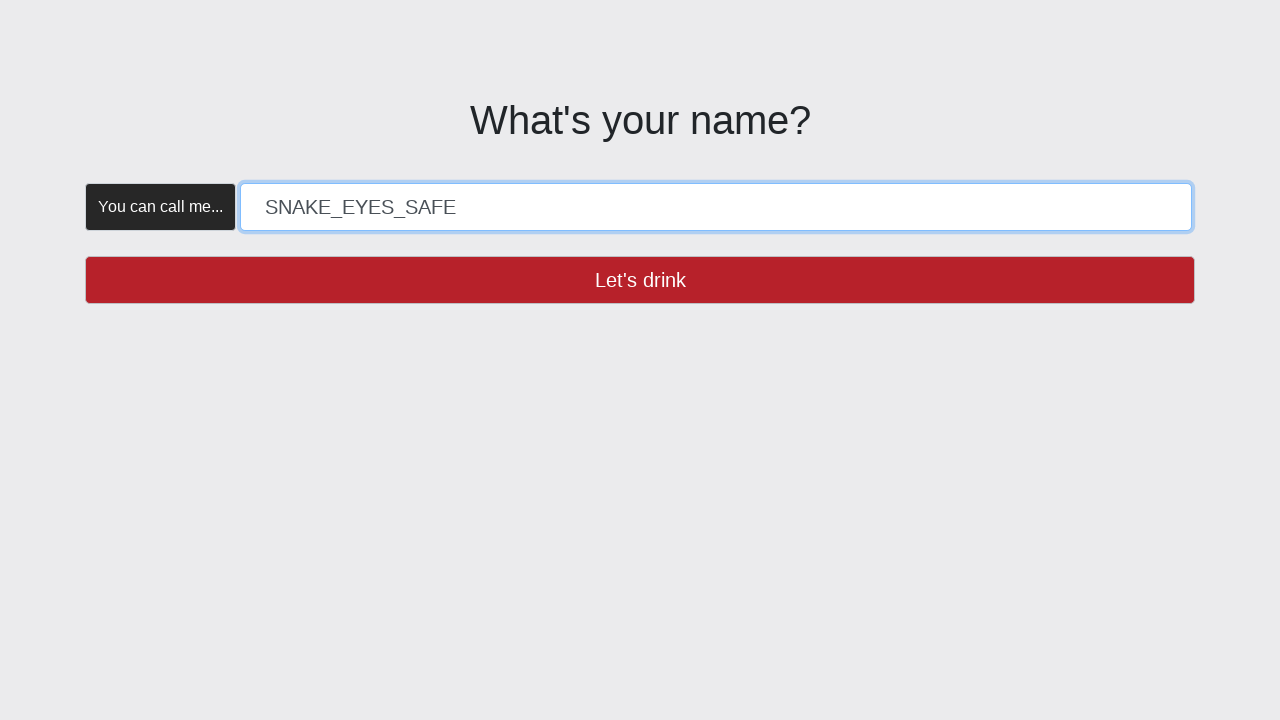

Clicked 'Let's drink' button to start game at (640, 280) on button:has-text('Let\'s drink')
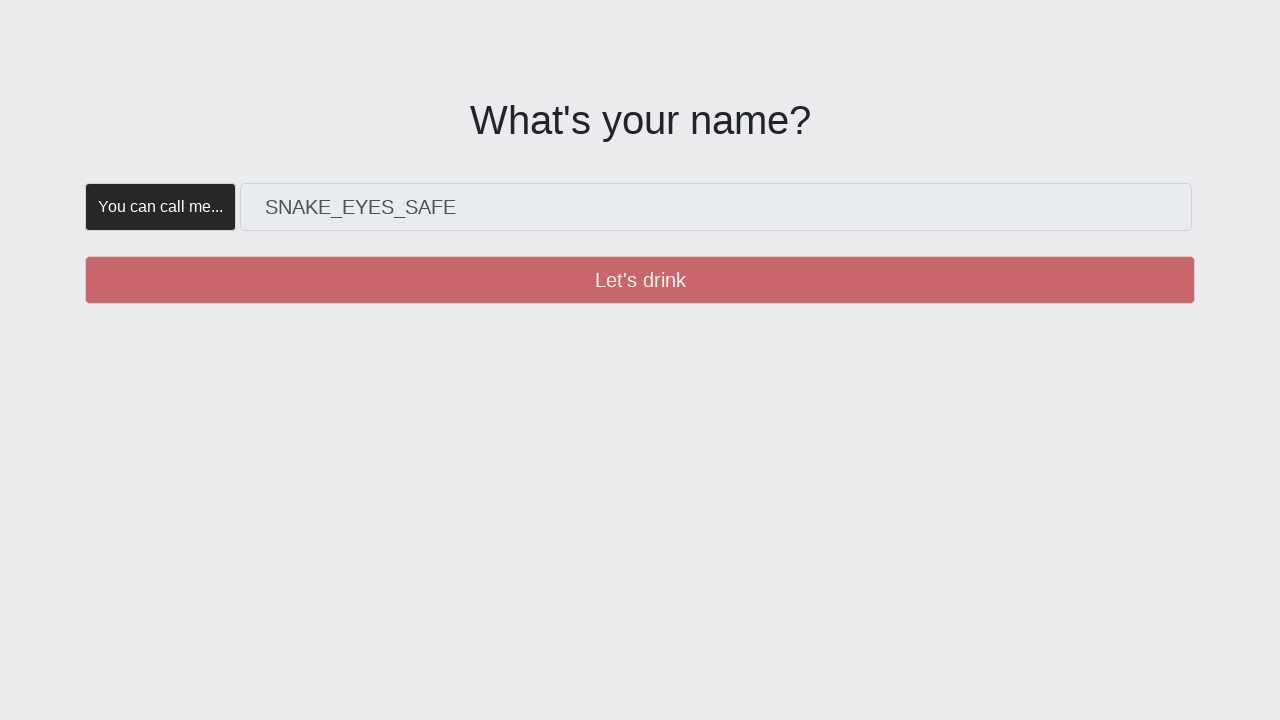

Clicked 'Create' button at (355, 182) on button:has-text('Create')
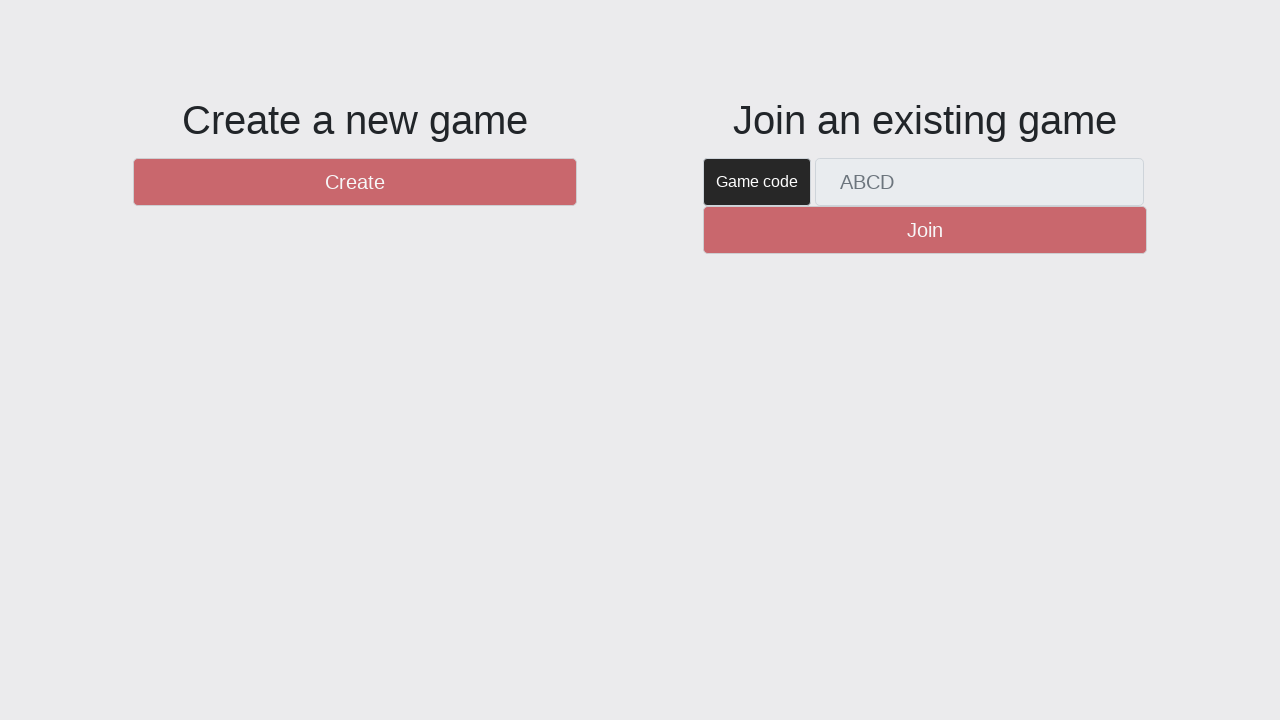

Clicked 'New Round' button to start first round at (1108, 652) on #btnNewRound
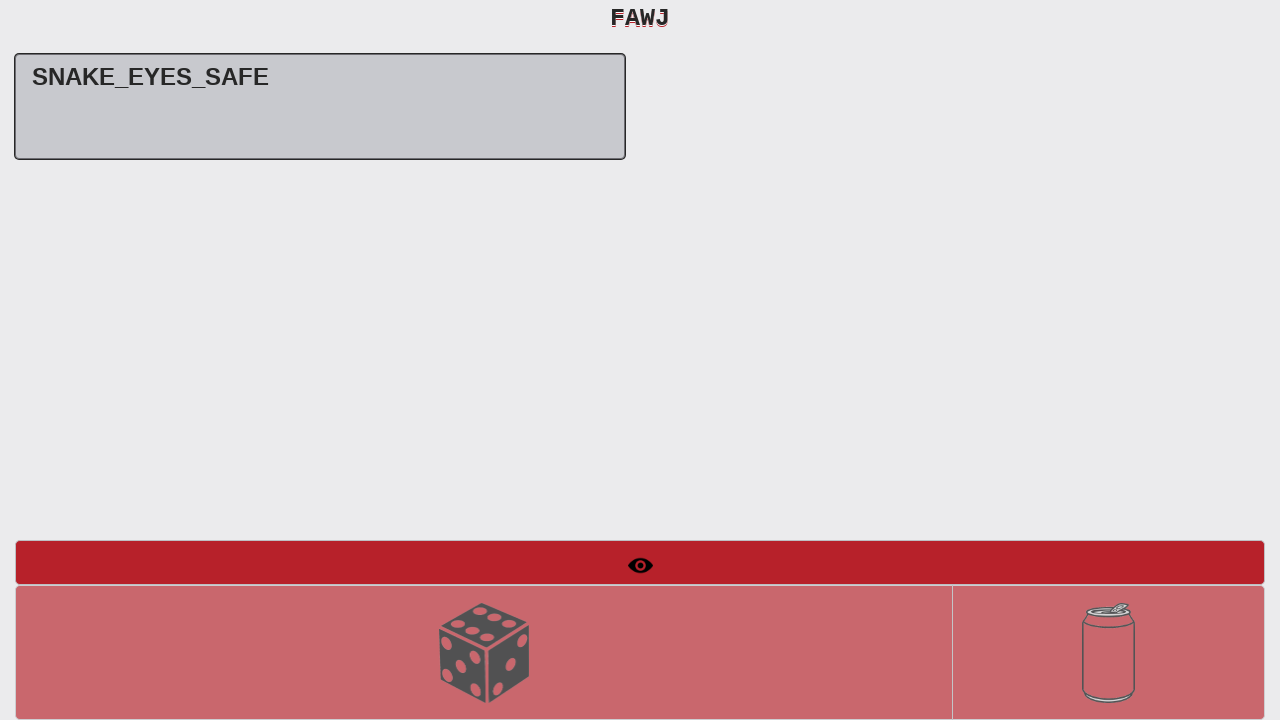

Clicked 'Roll Dice' button for first roll at (484, 652) on #btnRollDice
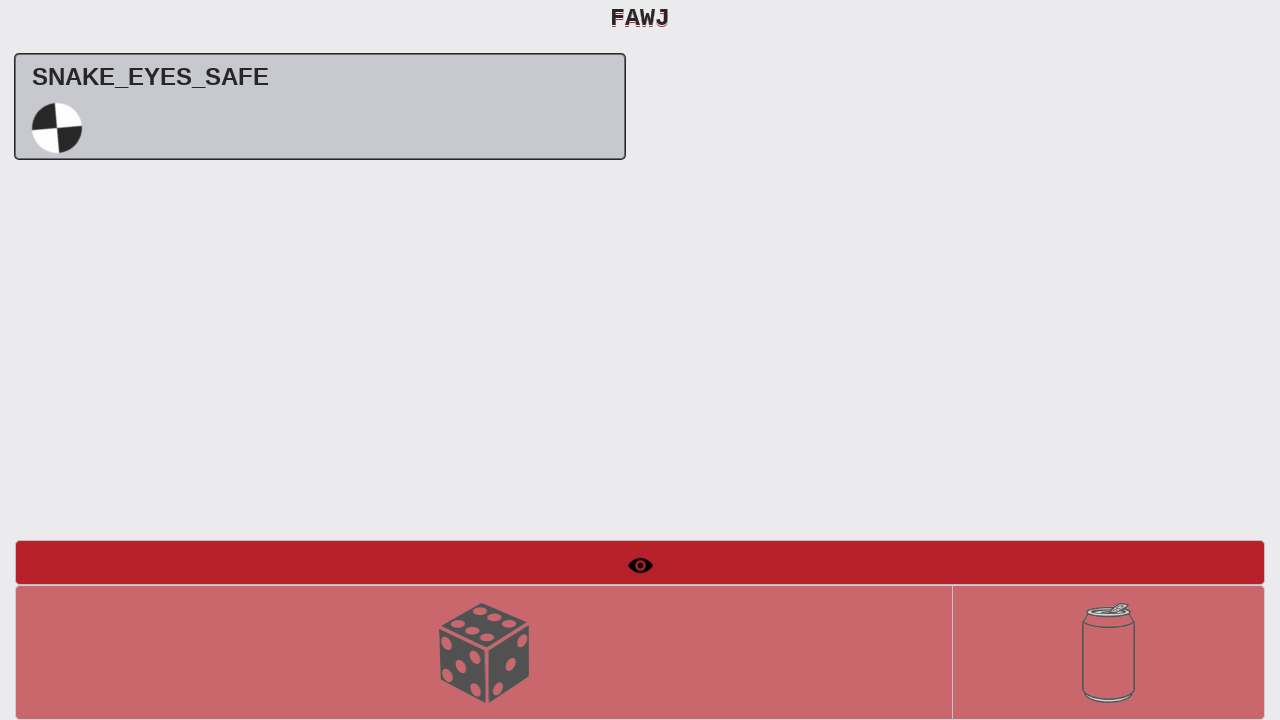

First roll result displayed: snake eyes (1,1) with 'Uh oh' message
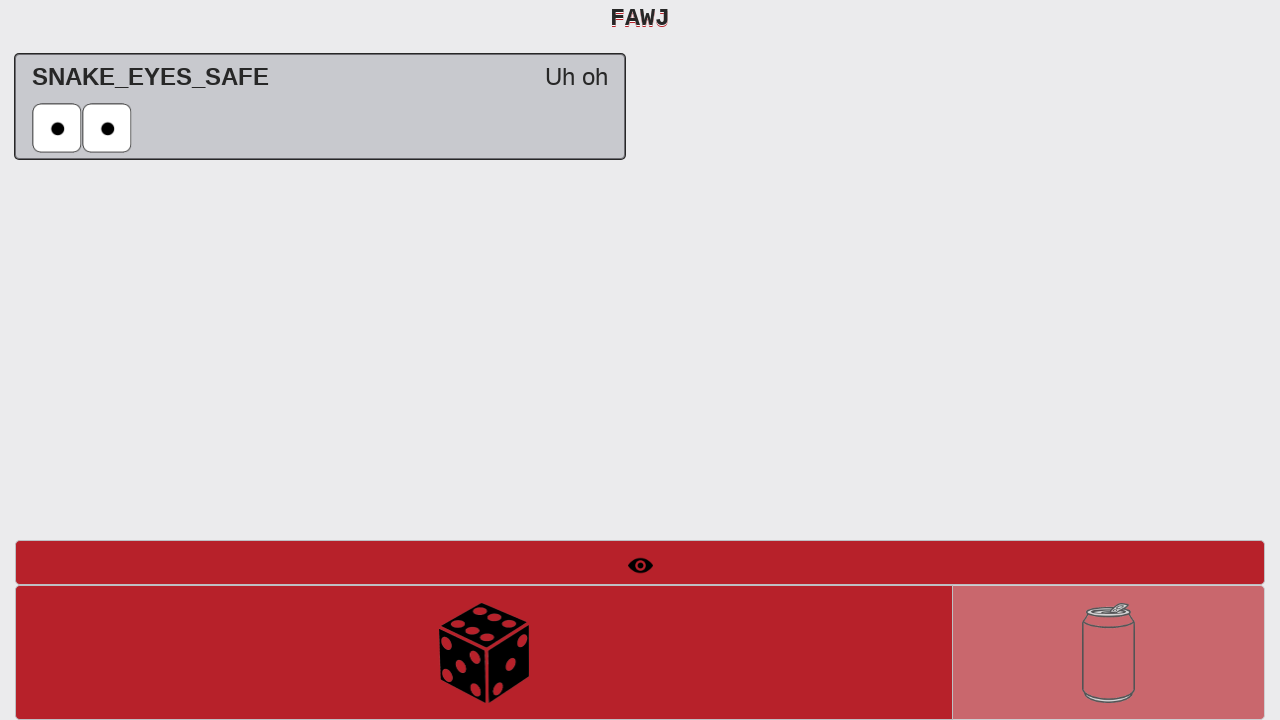

Clicked 'Roll Dice' button for second roll at (484, 652) on #btnRollDice
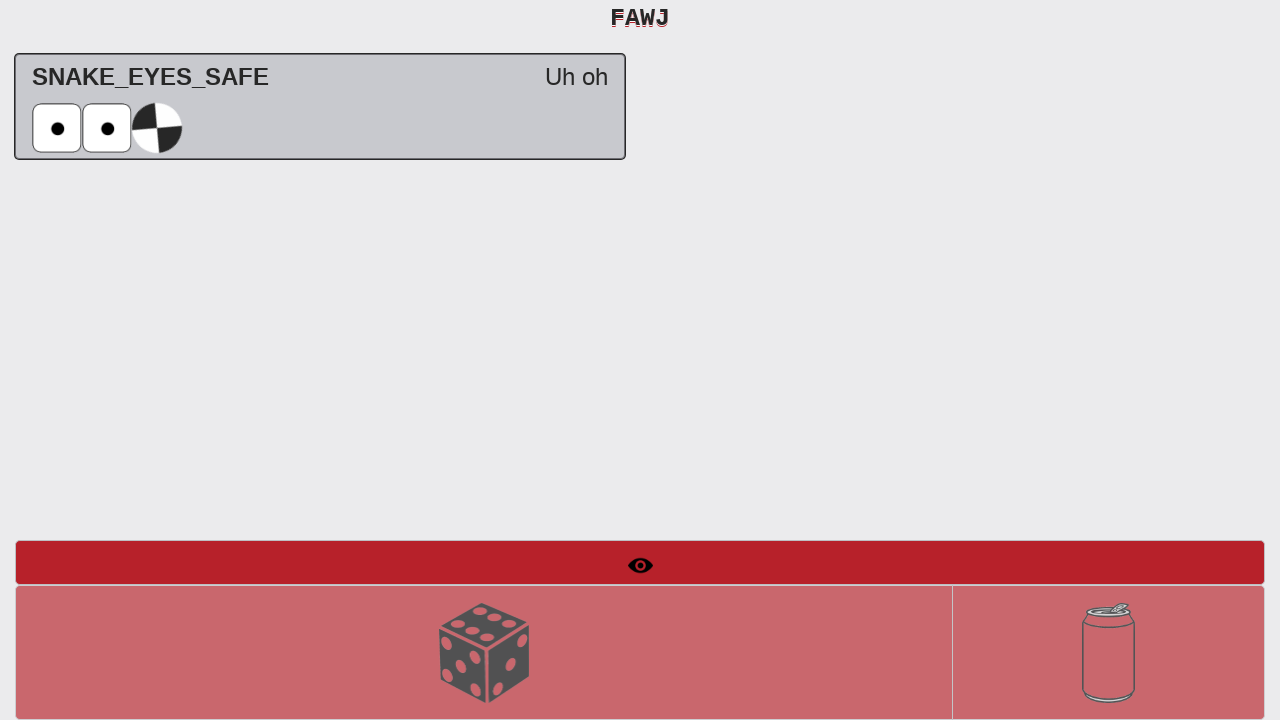

Second roll completed with final outcome: Drink (rolled 1,1,6)
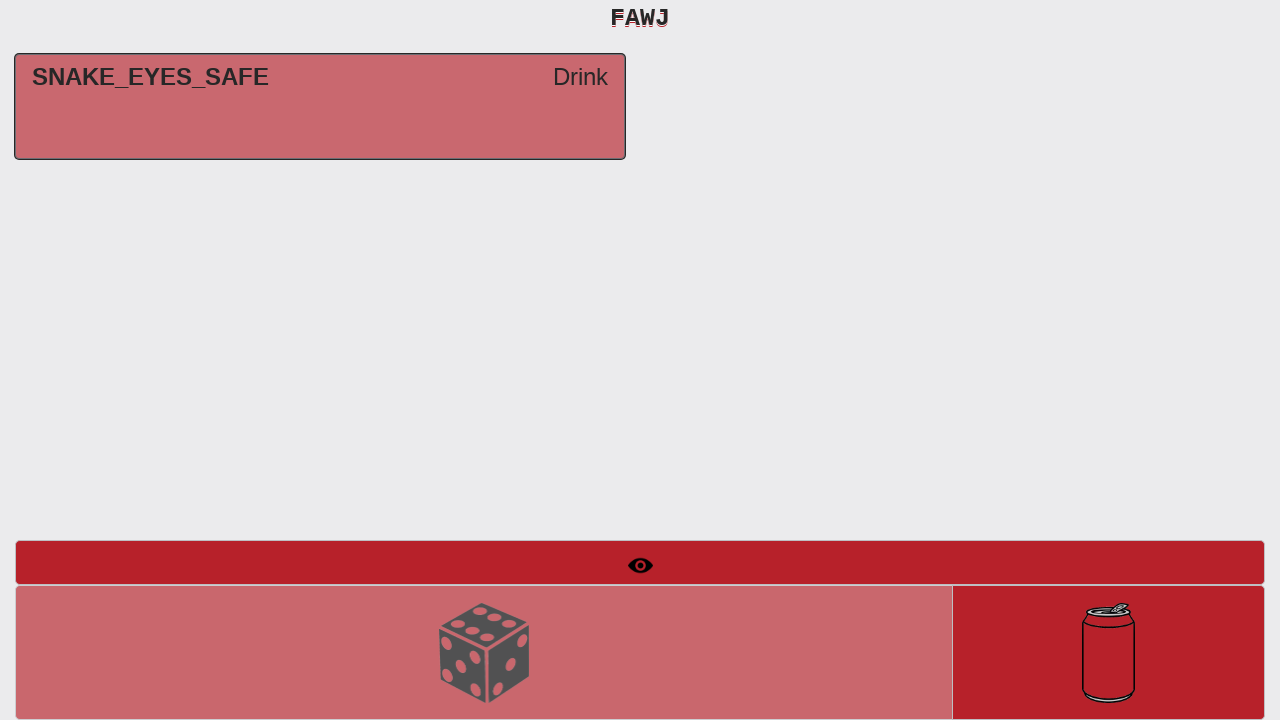

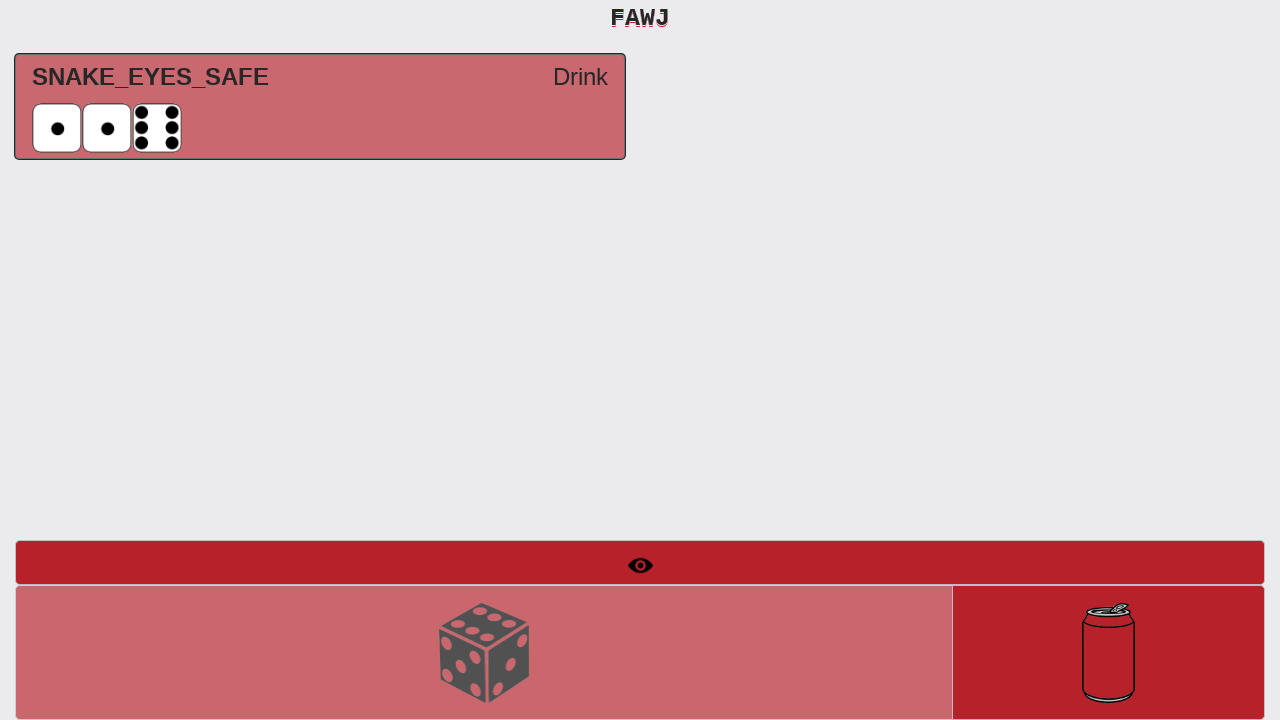